Tests opting out of A/B tests by adding an opt-out cookie on the homepage before navigating to the A/B test page

Starting URL: http://the-internet.herokuapp.com

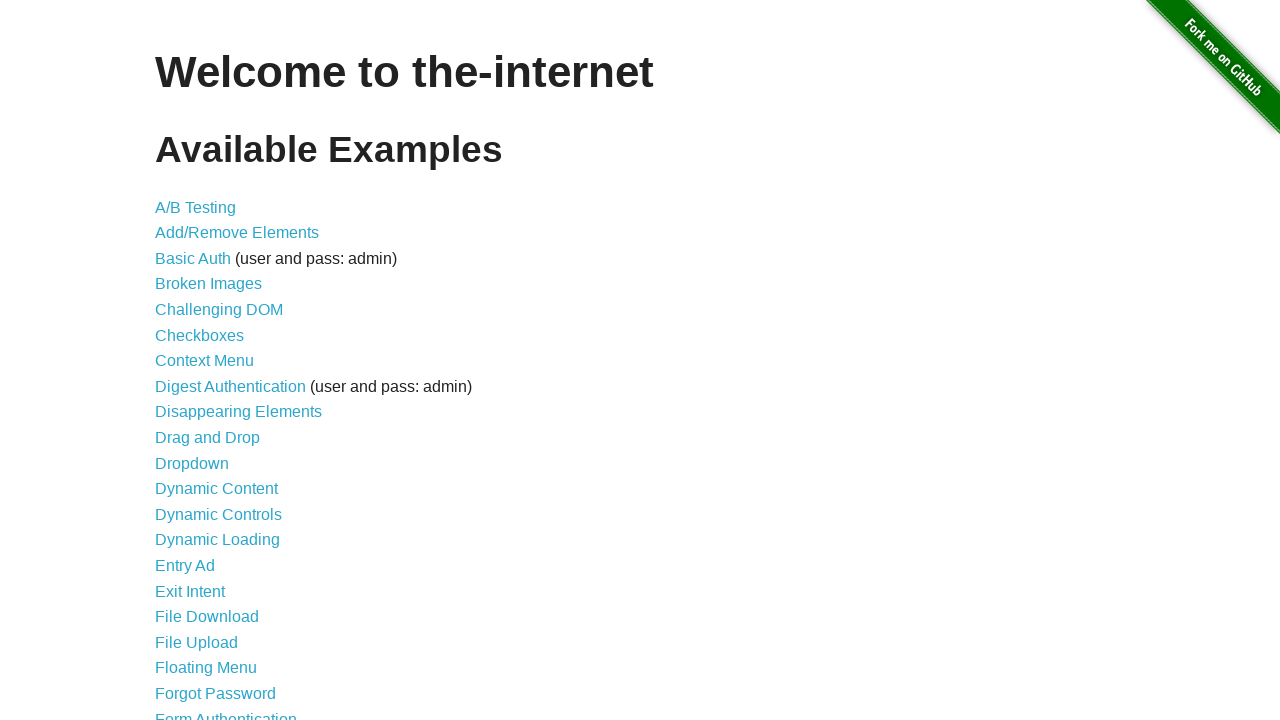

Added optimizelyOptOut cookie to opt out of A/B tests
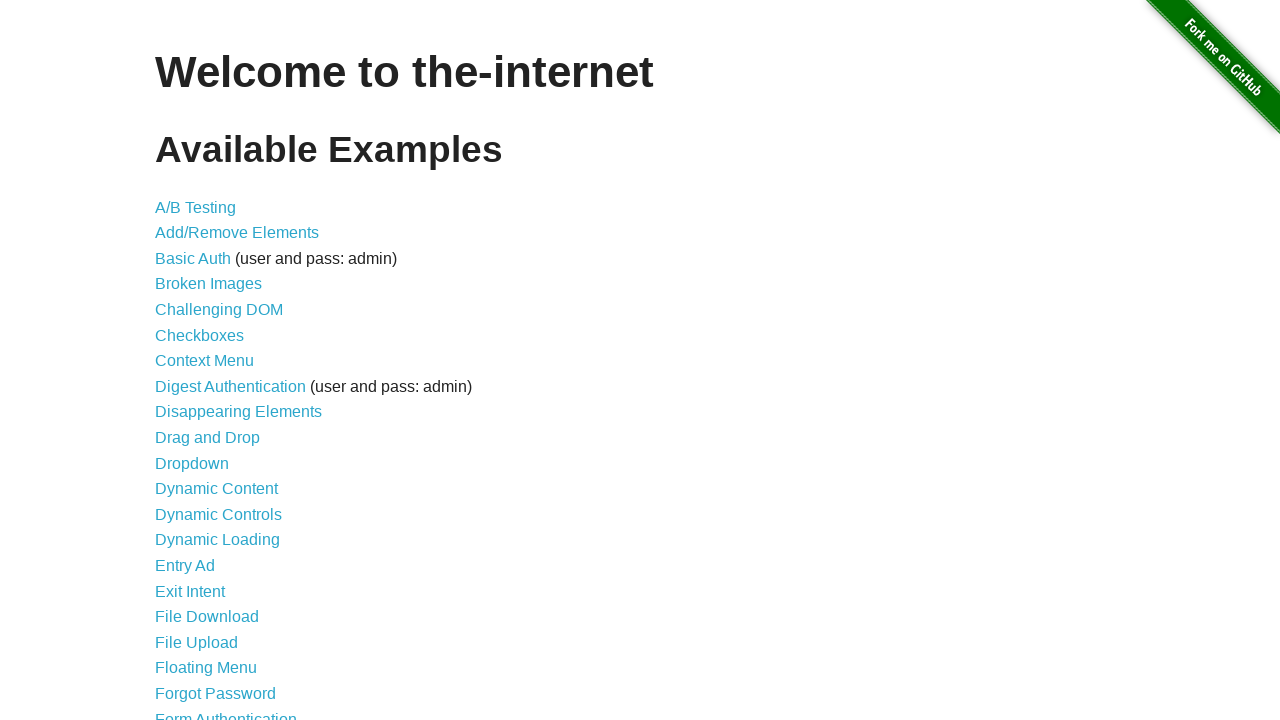

Navigated to A/B test page
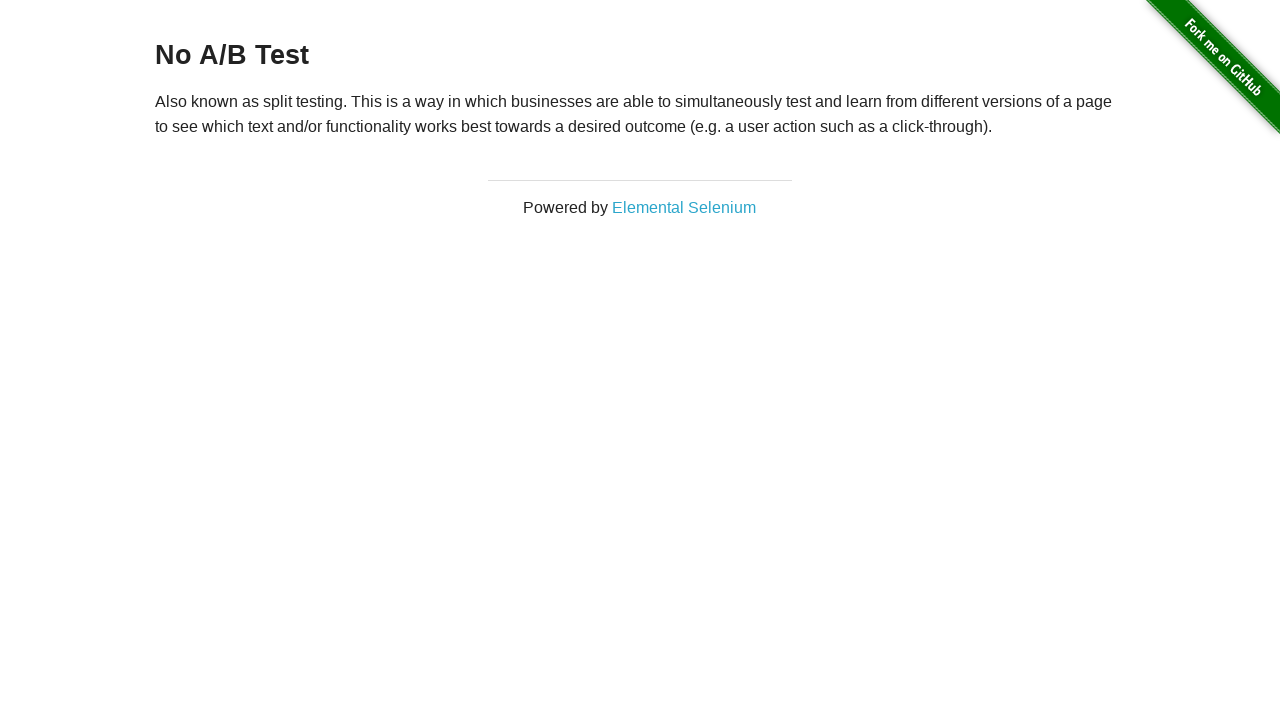

Retrieved heading text from A/B test page
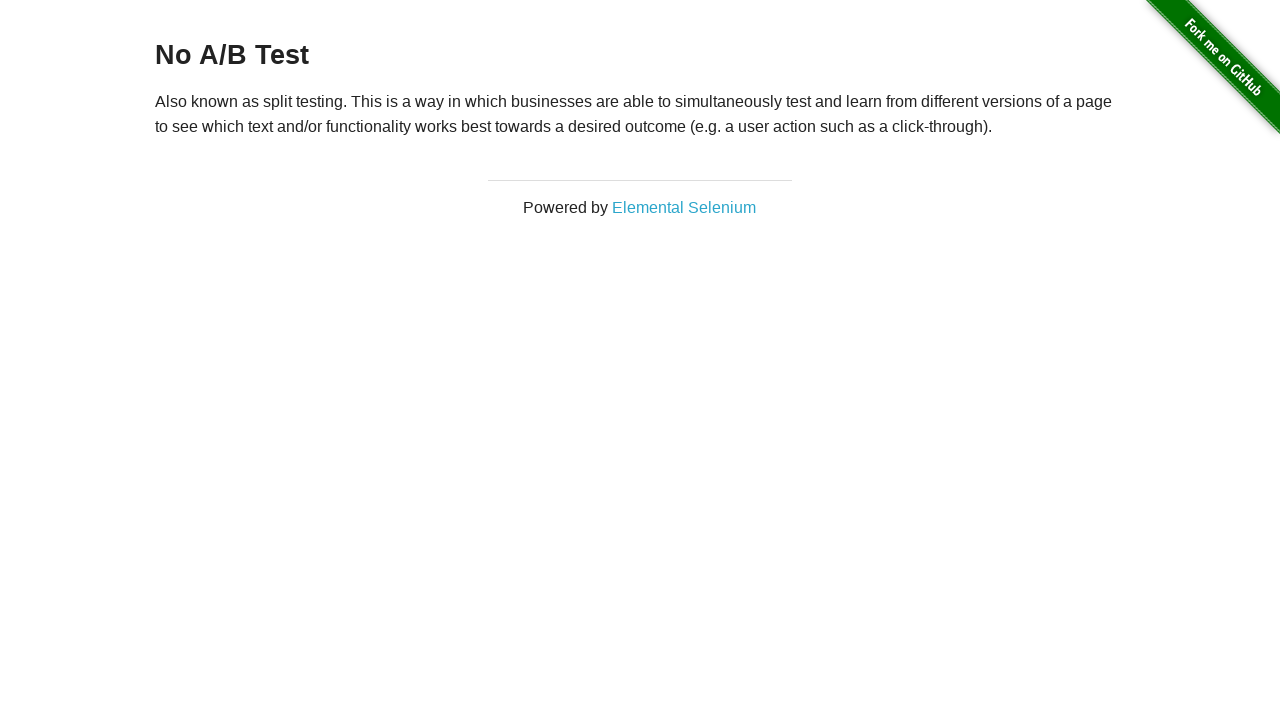

Verified opt-out success: heading shows 'No A/B Test'
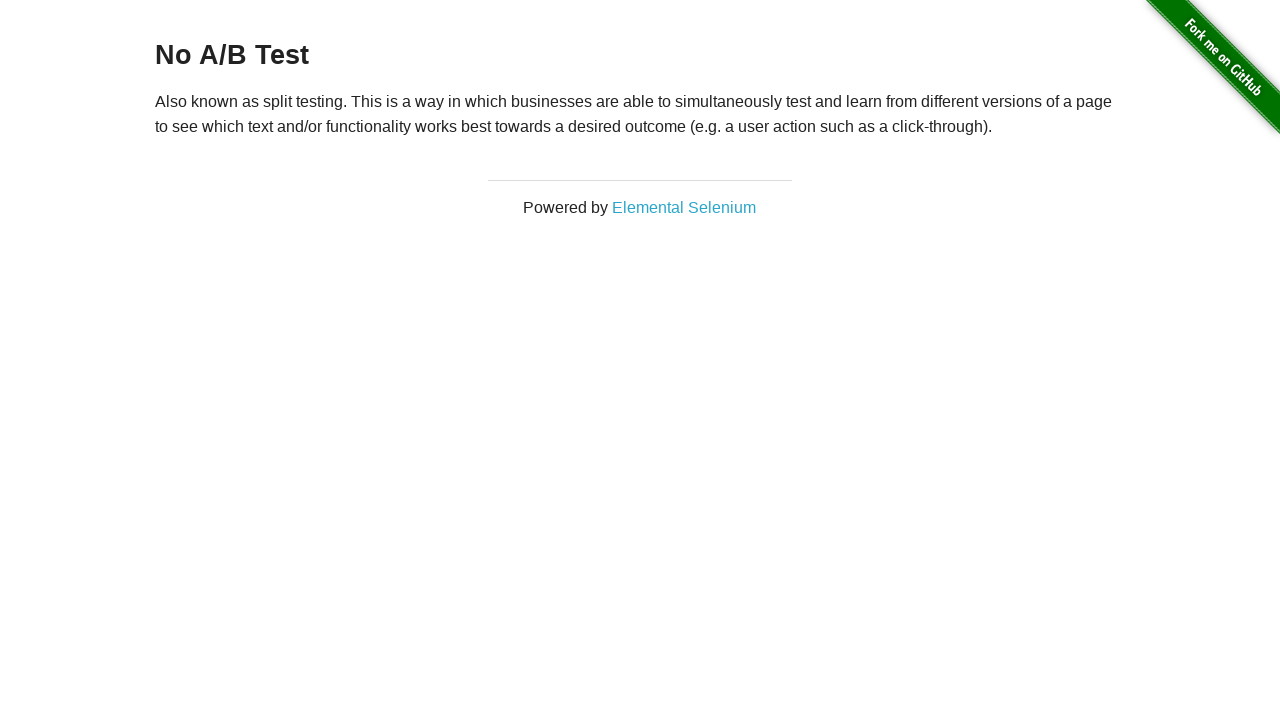

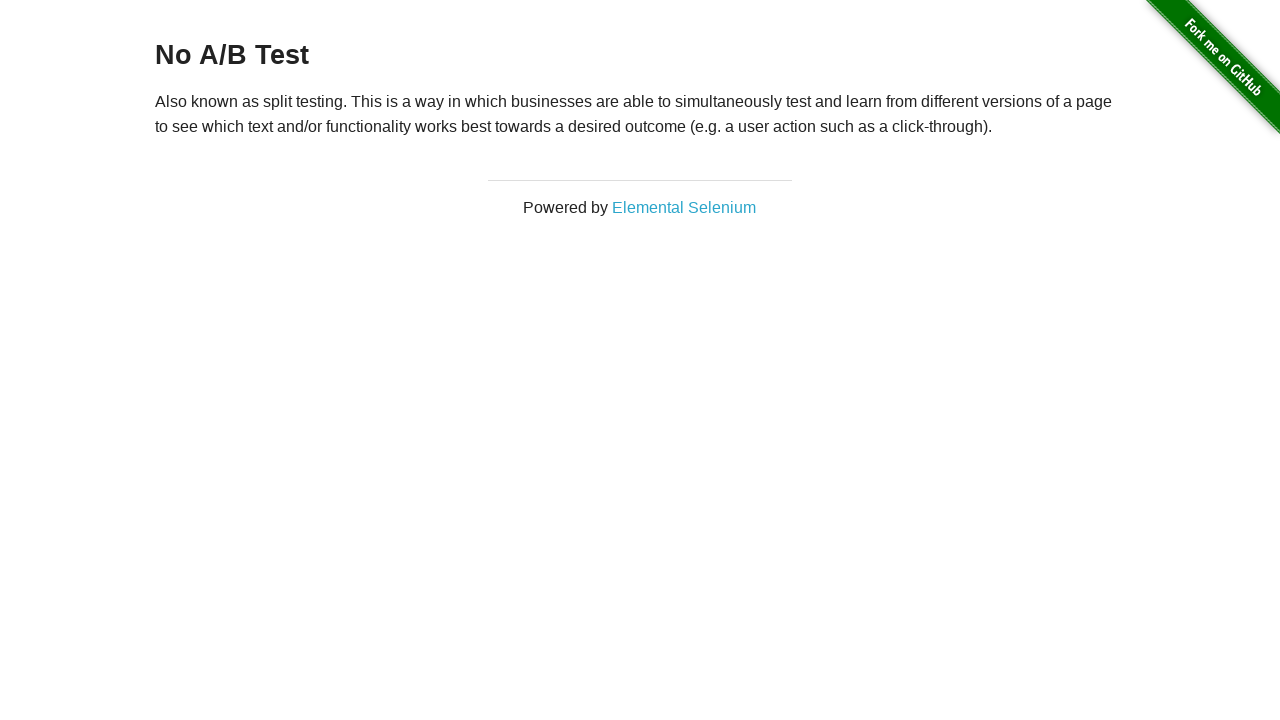